Tests GitHub desktop view by clicking on the sign-in link in the header menu

Starting URL: https://github.com

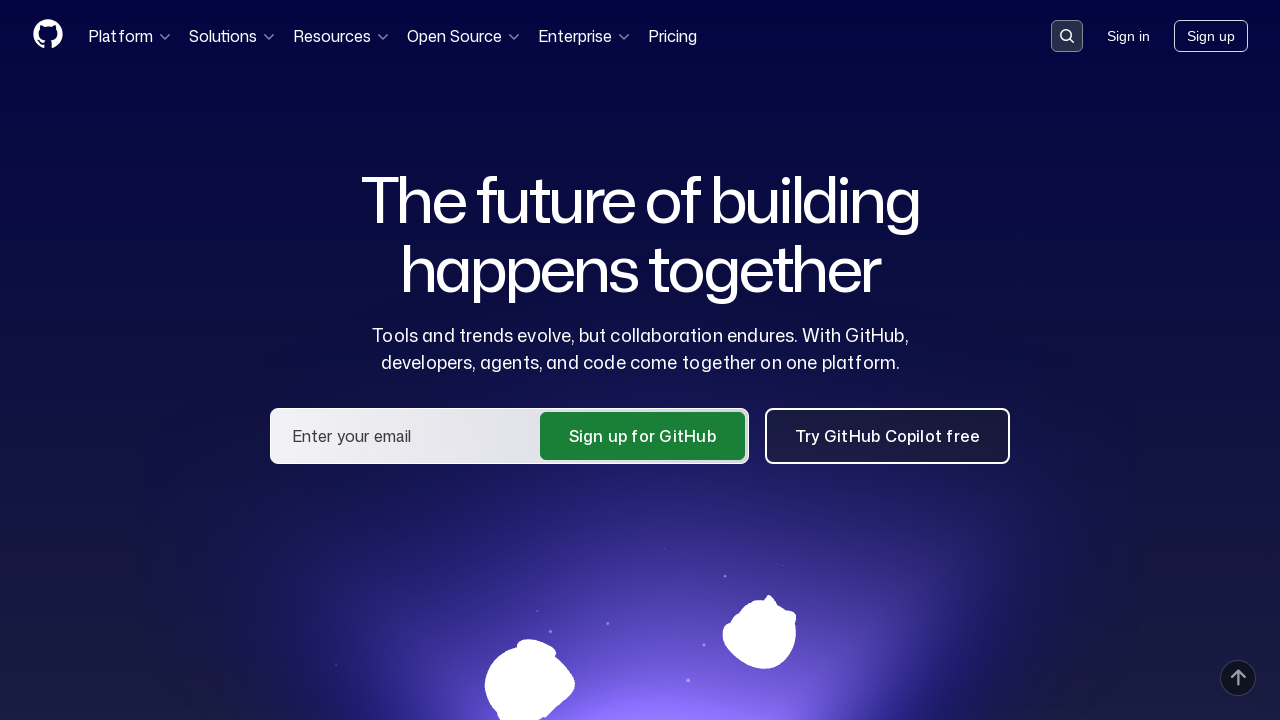

Navigated to GitHub homepage
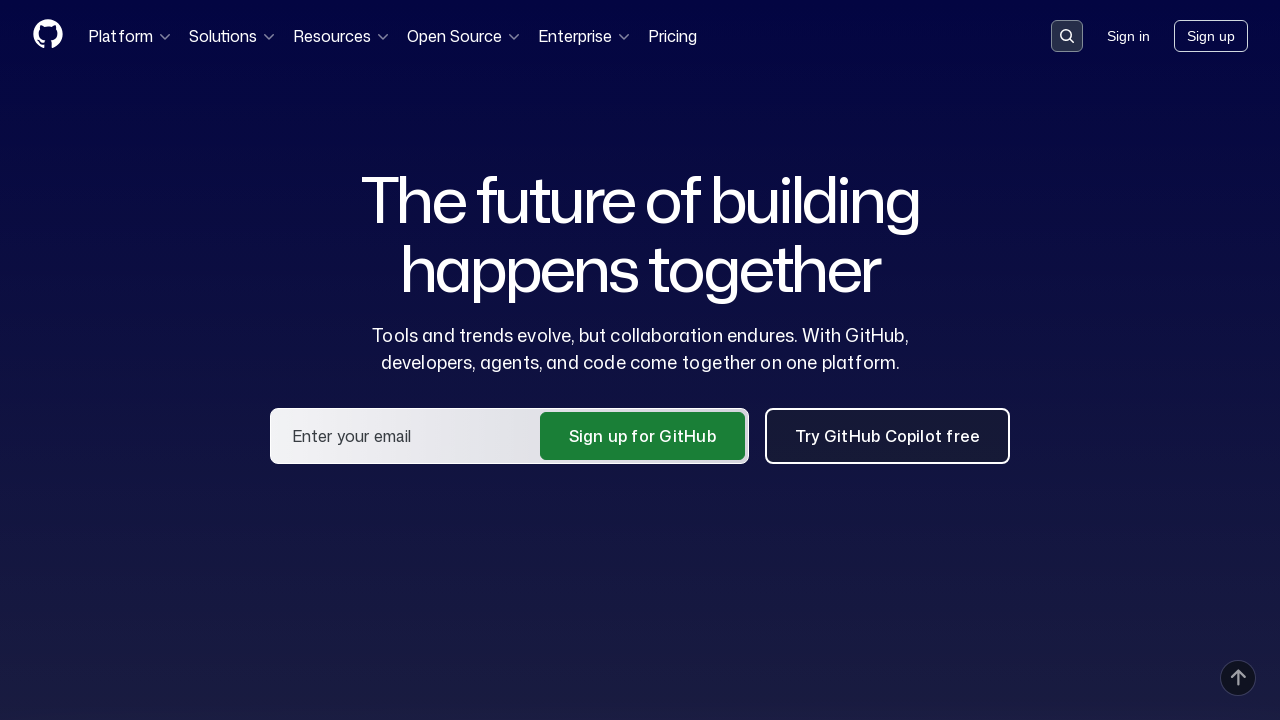

Clicked sign-in link in header menu at (1128, 36) on [class*=HeaderMenu-link--sign-in]
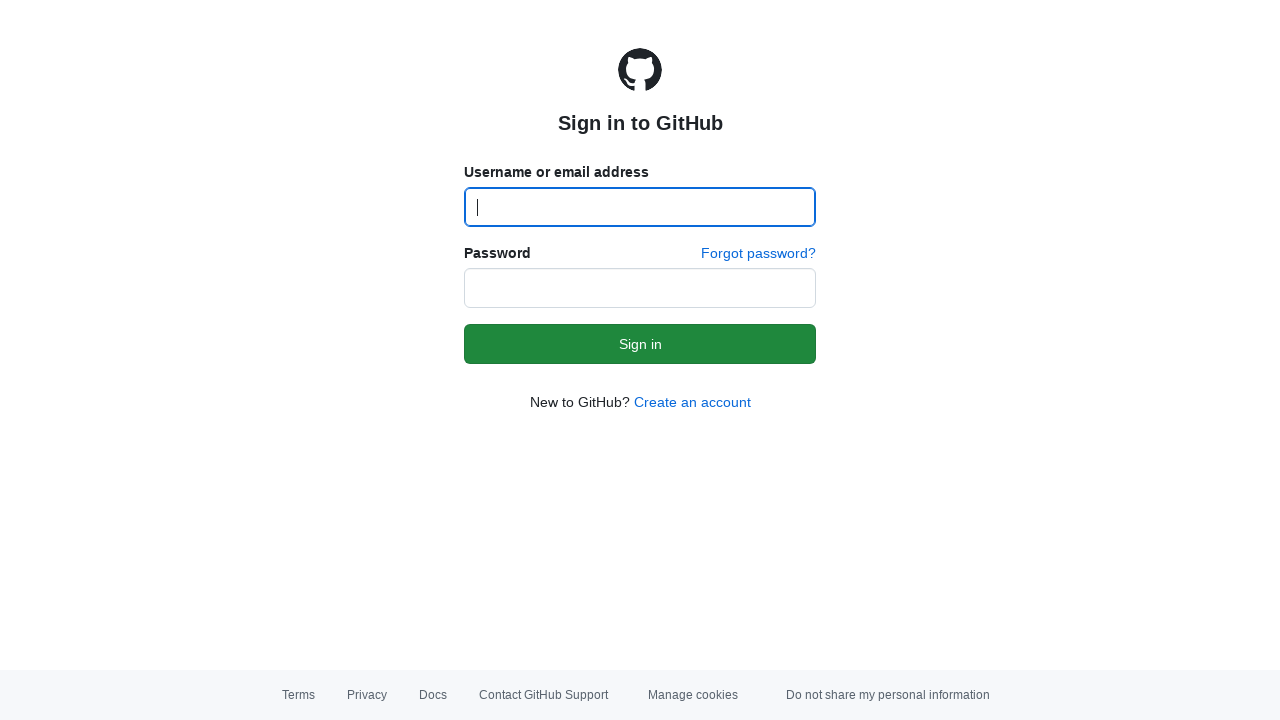

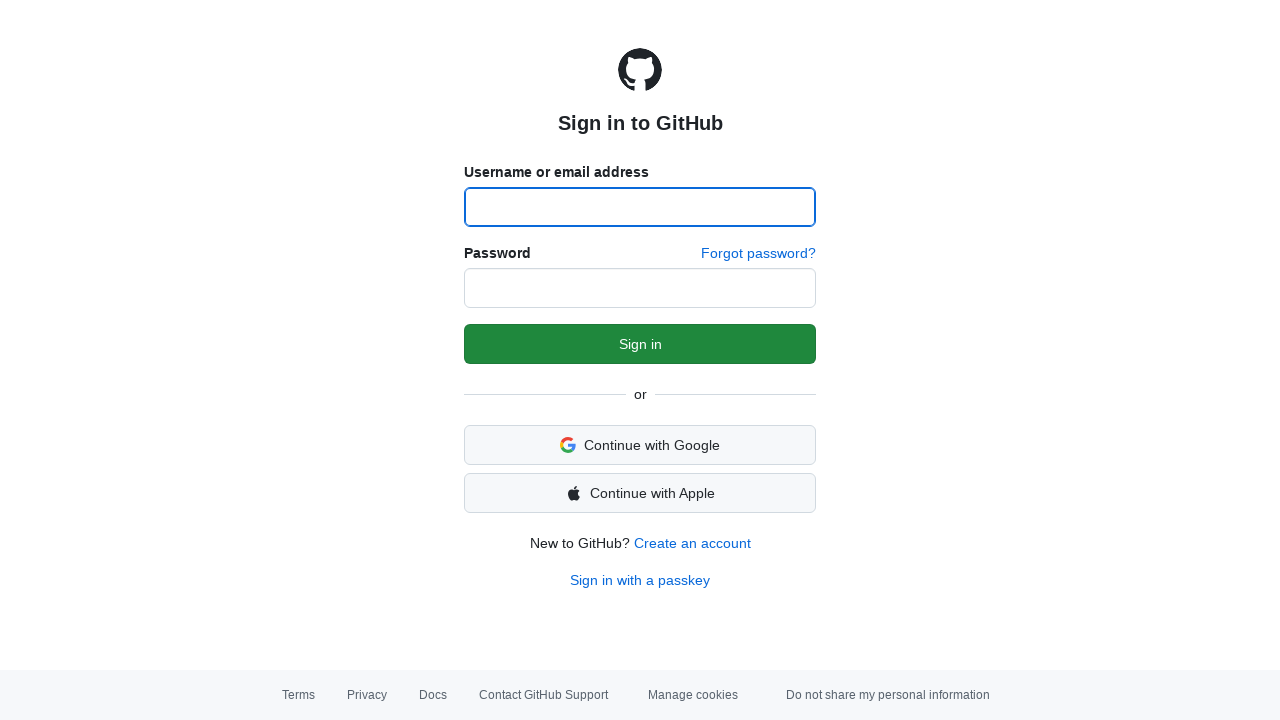